Tests the book search functionality on an automation bookstore by entering a book name in the search box and verifying the search works

Starting URL: https://automationbookstore.dev/

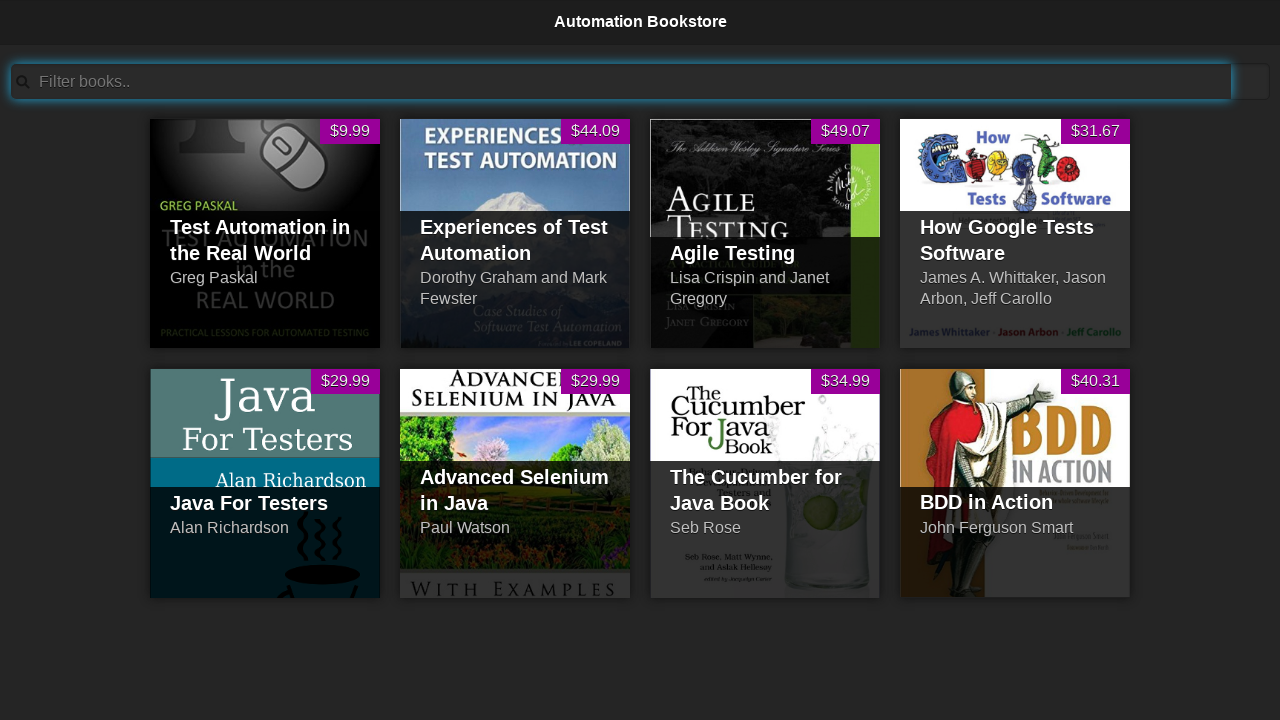

Filled search box with 'Agile Testing' on input#searchBar
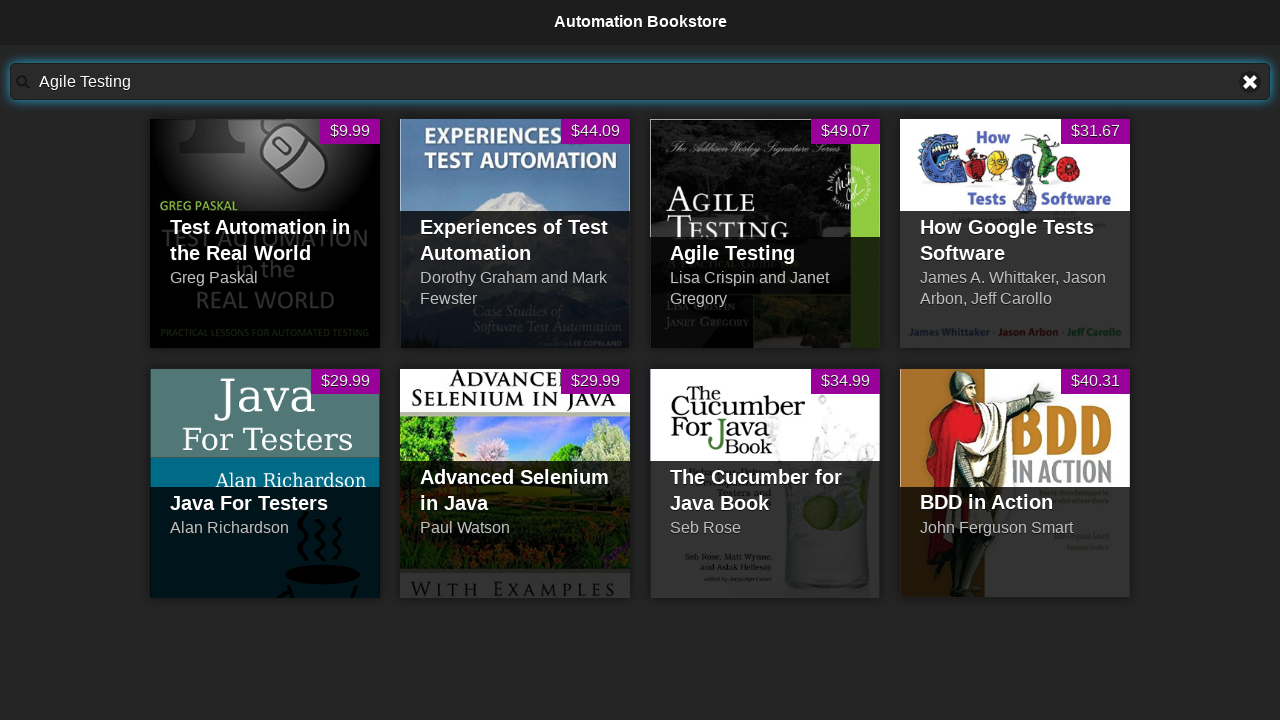

Waited for search results to update
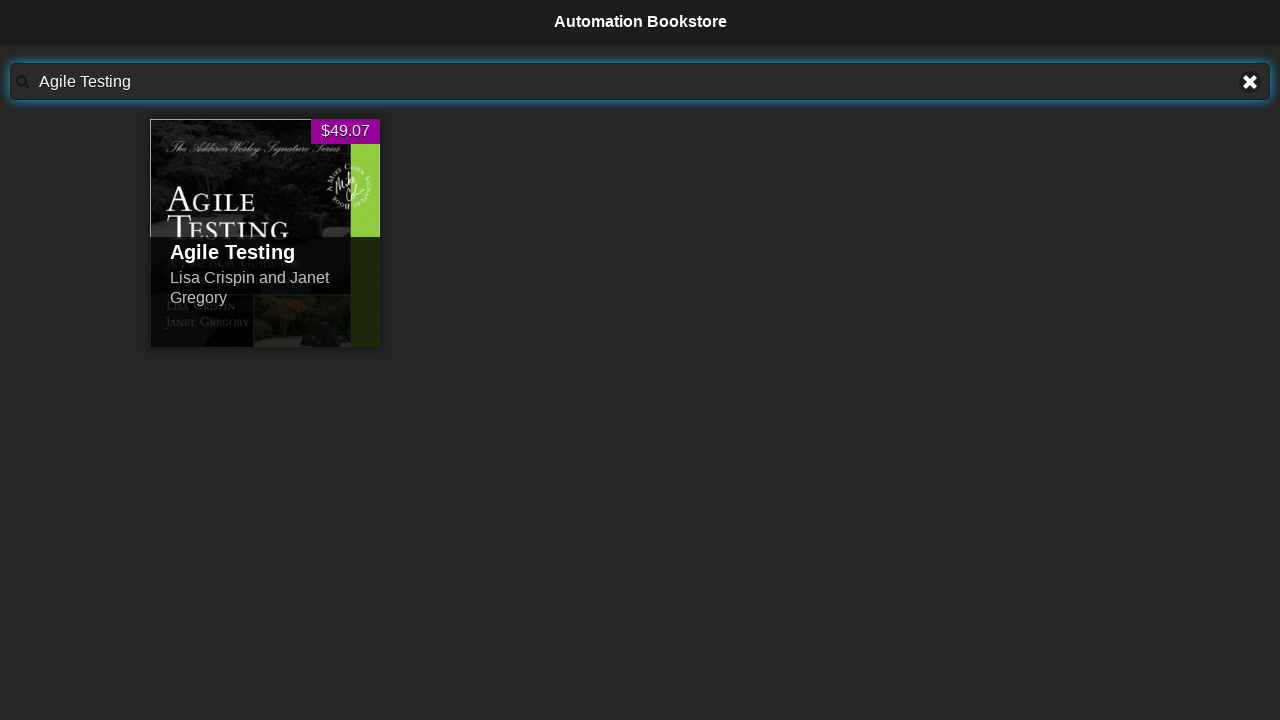

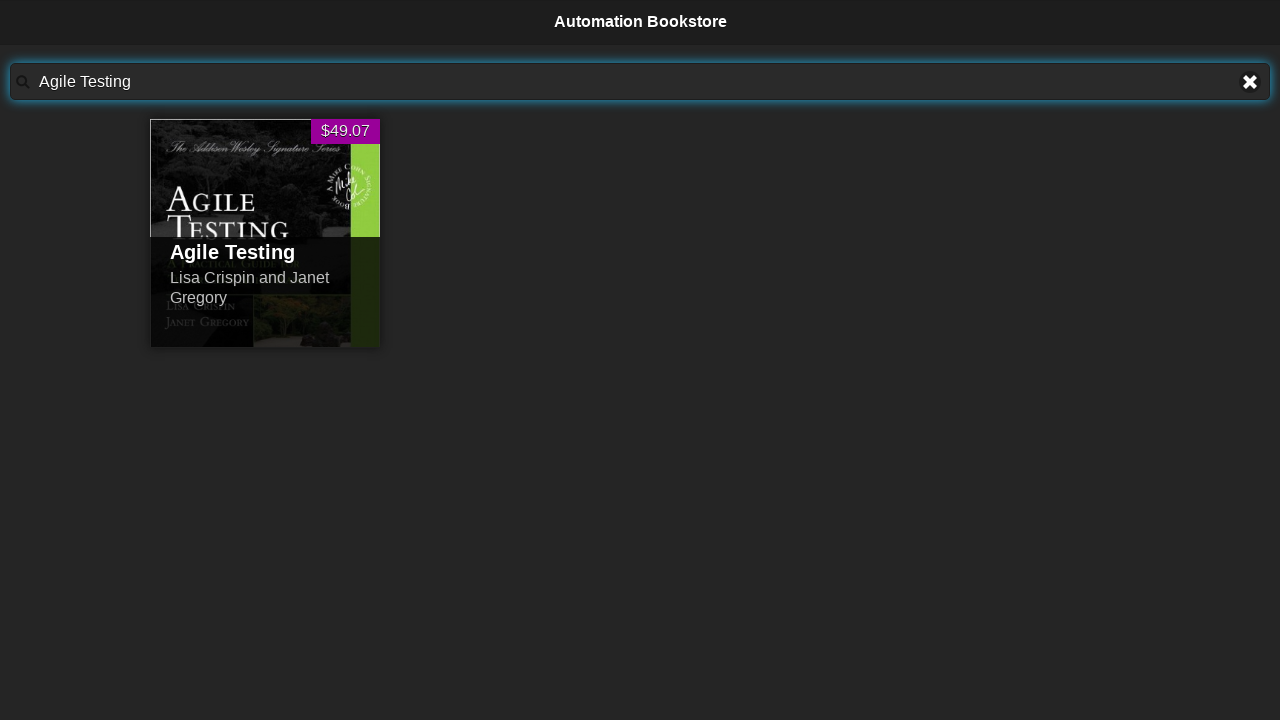